Fills out and submits a practice form with personal information including name, email, gender, phone, date of birth, subjects, hobbies, address, state and city

Starting URL: https://demoqa.com/automation-practice-form

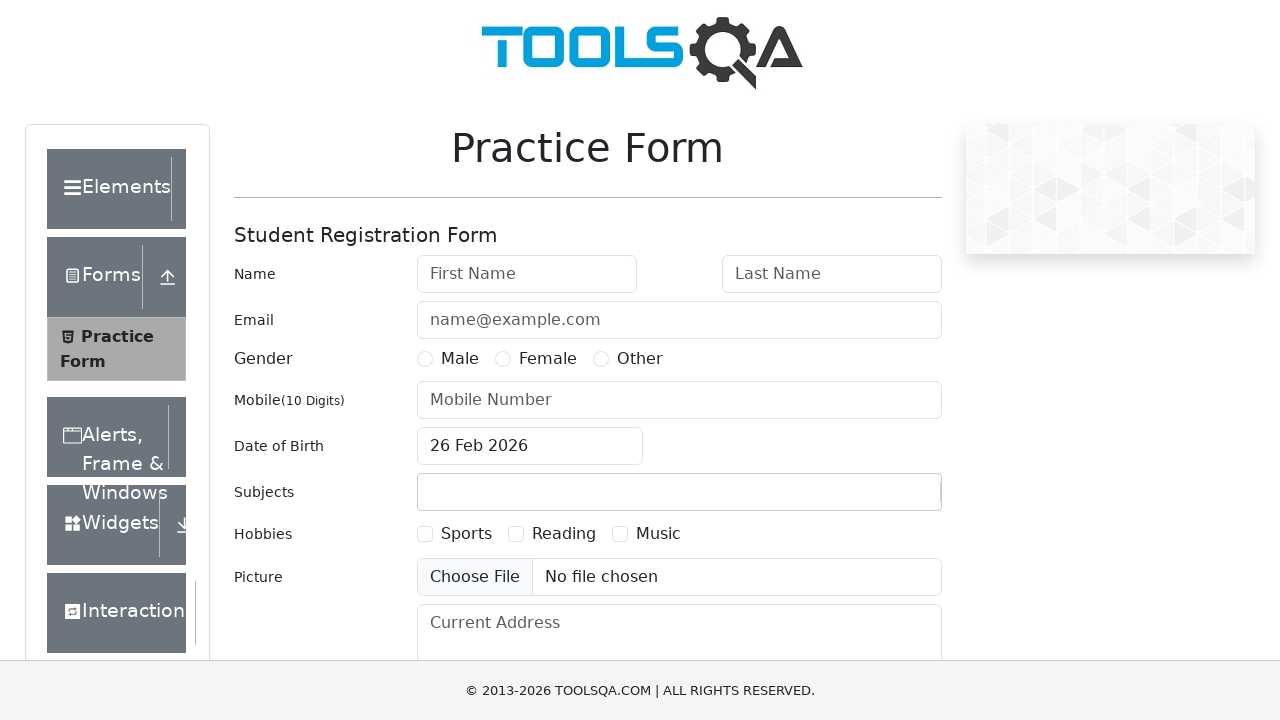

Filled first name field with 'Aaron' on #firstName
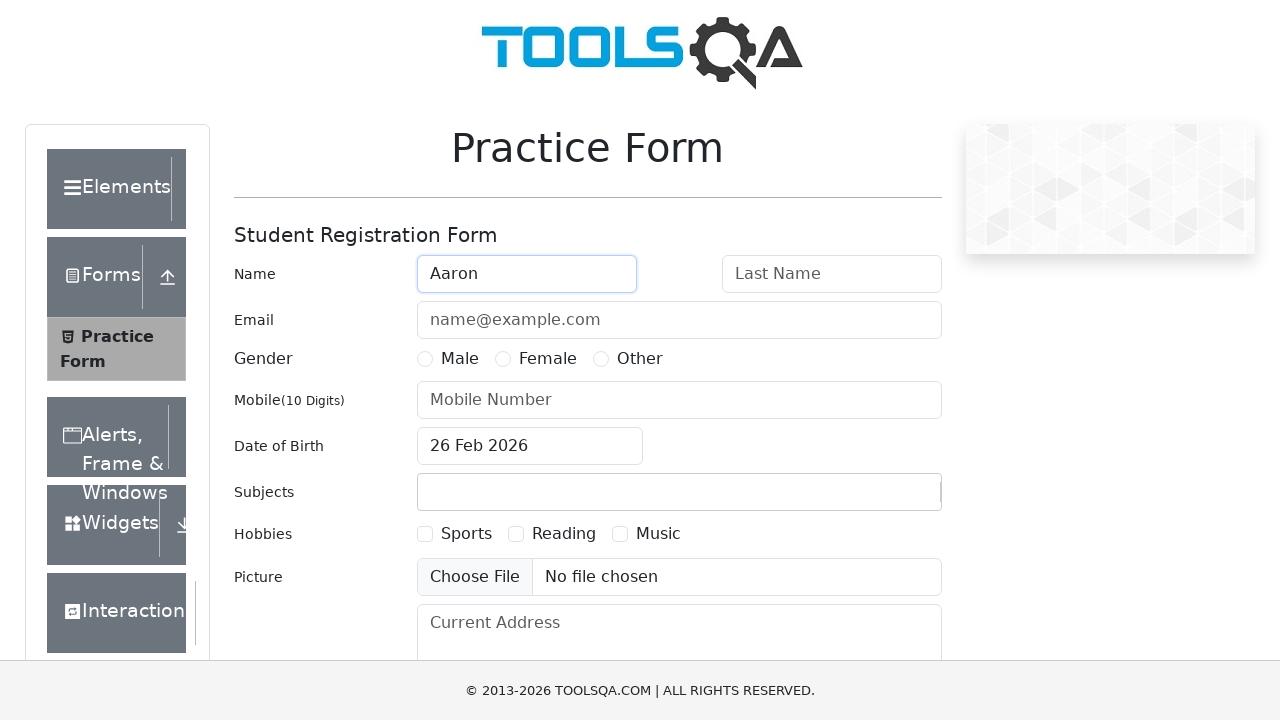

Filled last name field with 'Jones' on #lastName
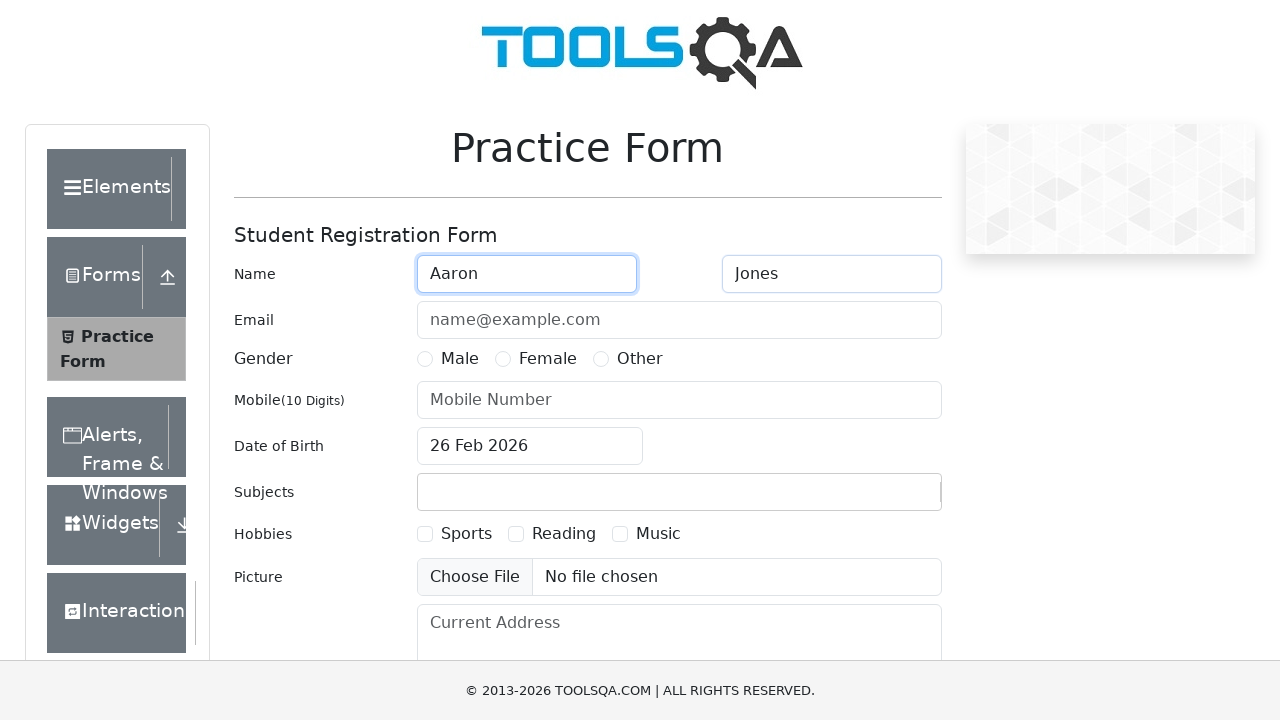

Filled email field with 'aaron.jones.dev@gmail.com' on #userEmail
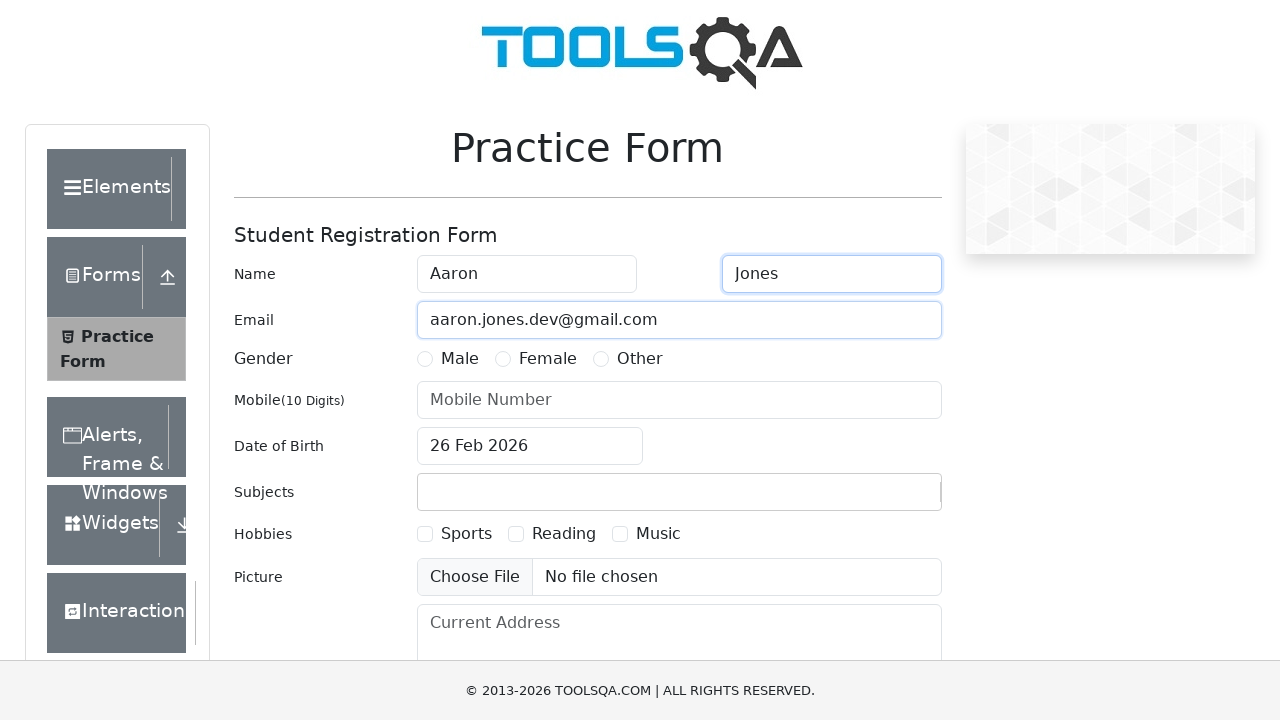

Selected 'Male' gender option at (460, 359) on label:has-text('Male')
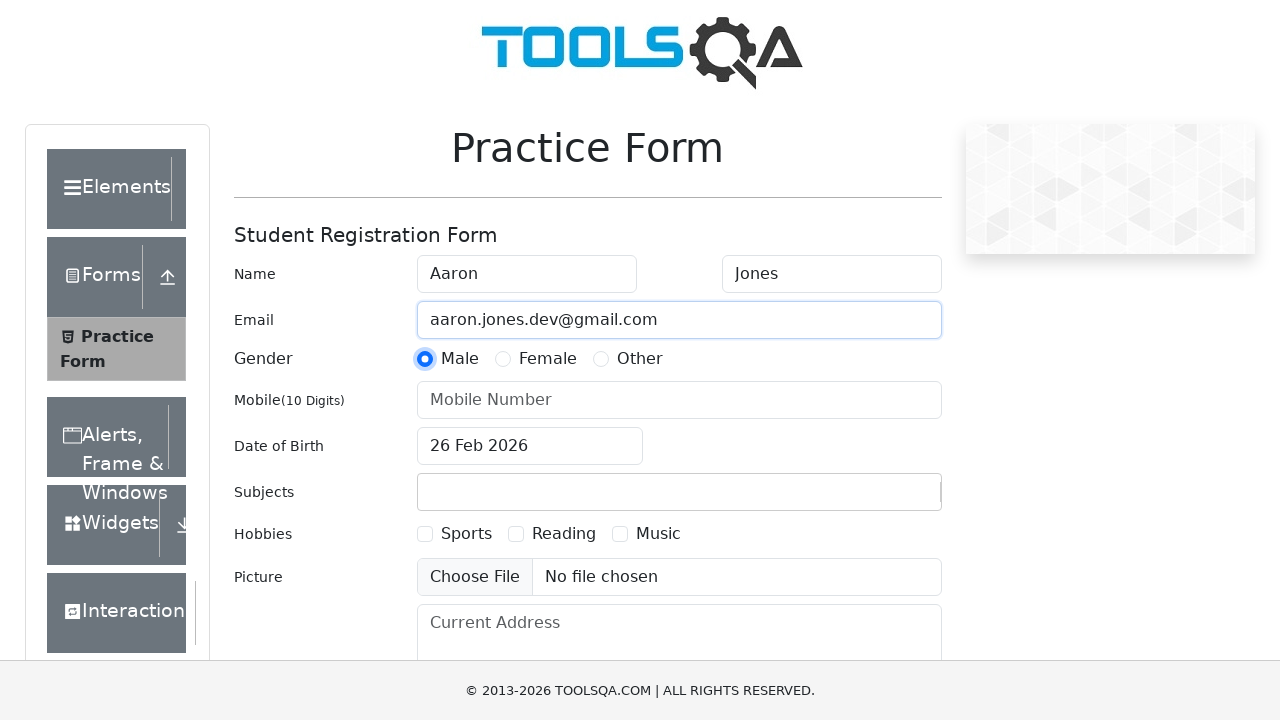

Filled phone number field with '4802134567' on #userNumber
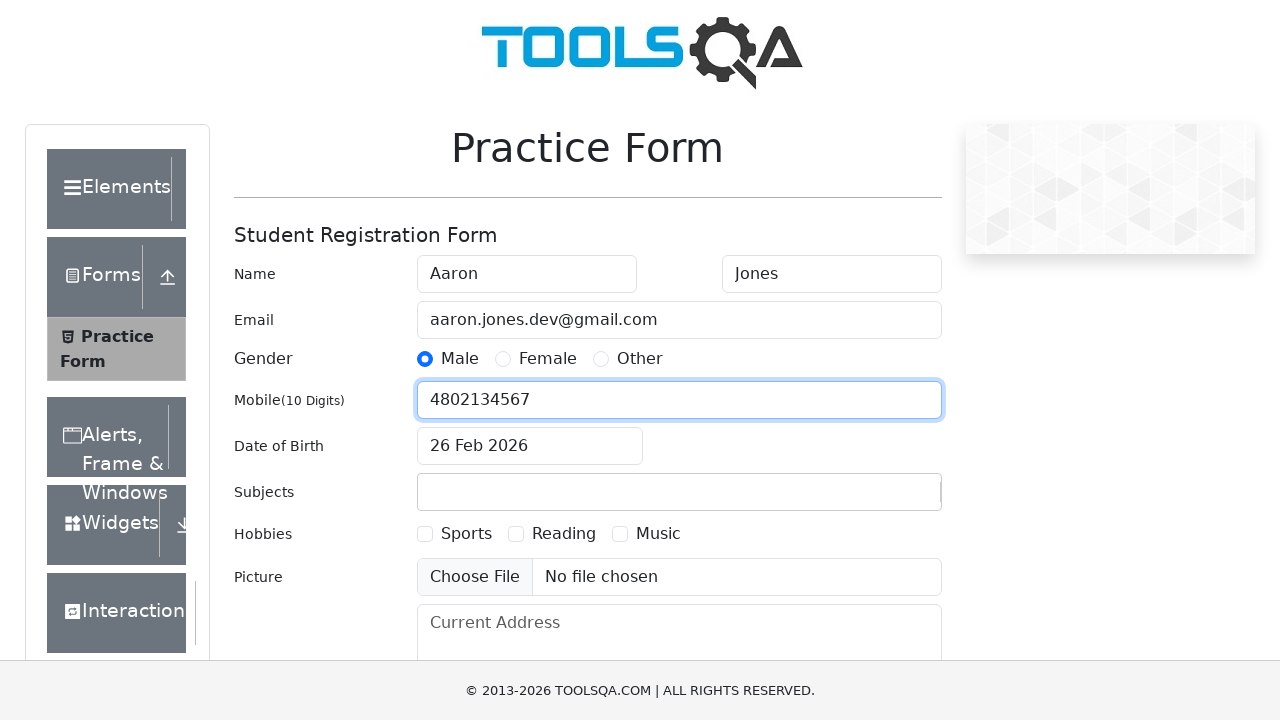

Scrolled down 300 pixels to view more form elements
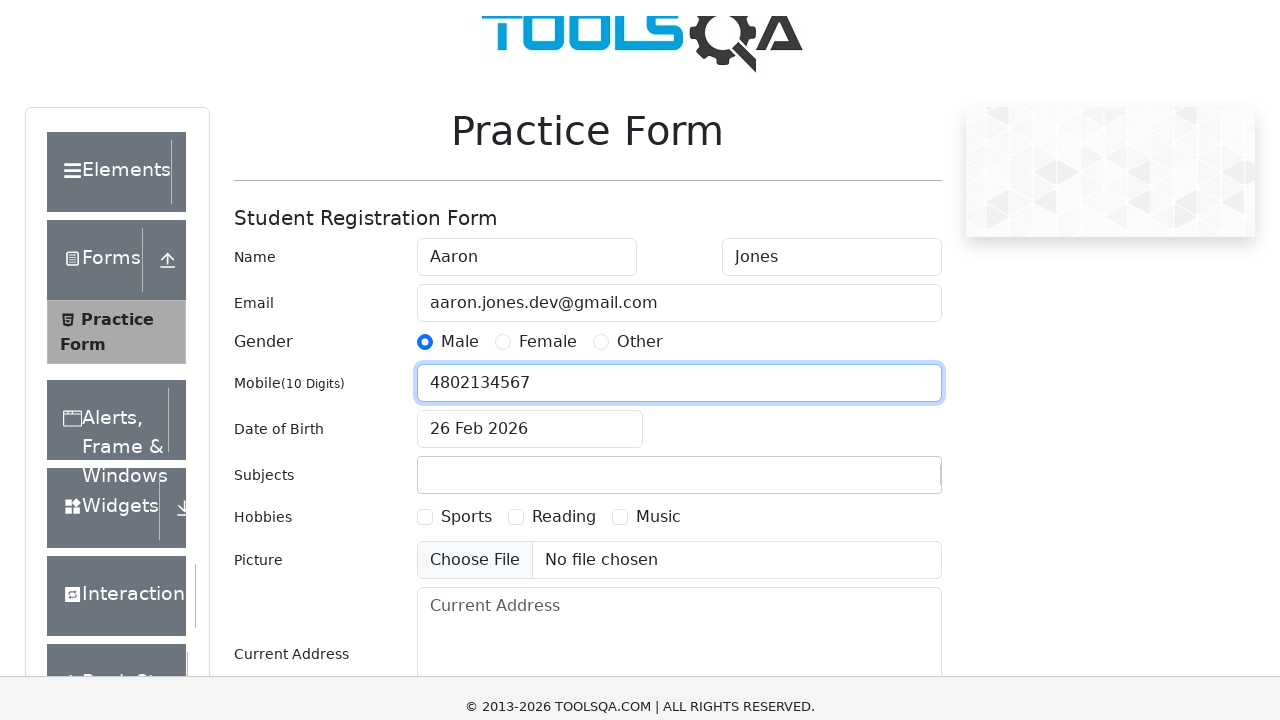

Closed date picker popup by pressing Escape on #dateOfBirthInput
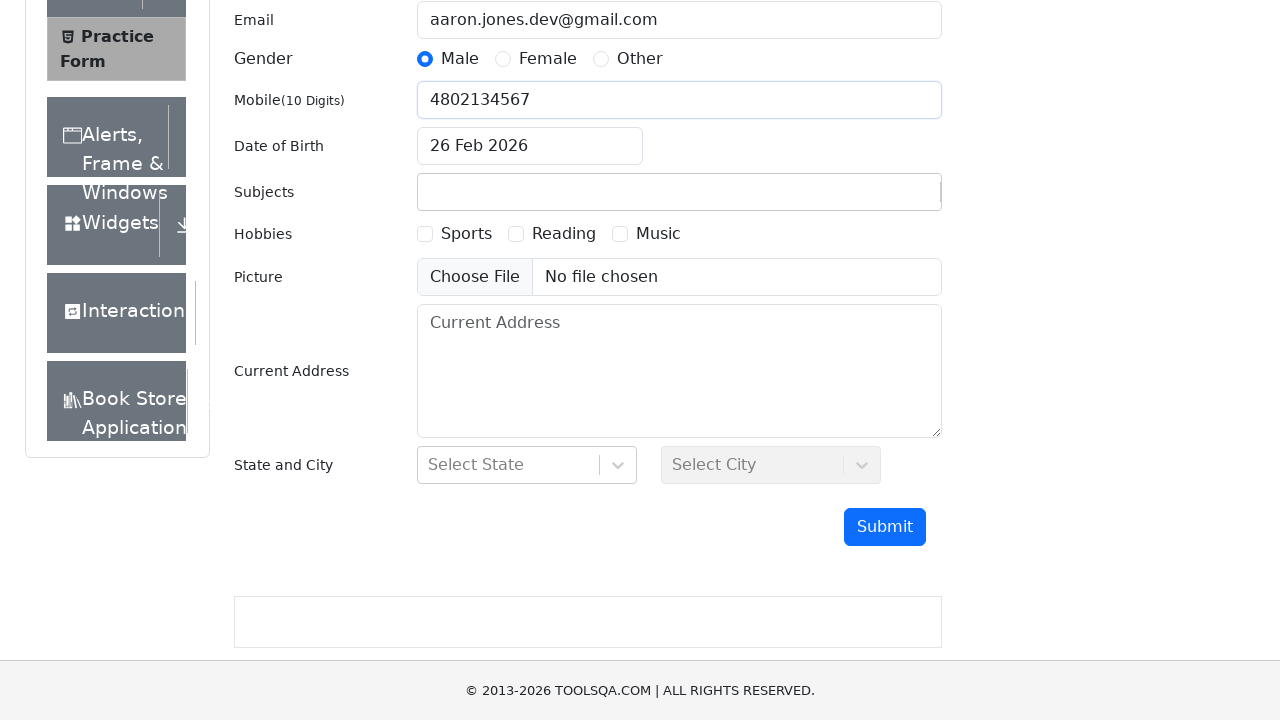

Filled subjects field with 'Computer Science' on #subjectsInput
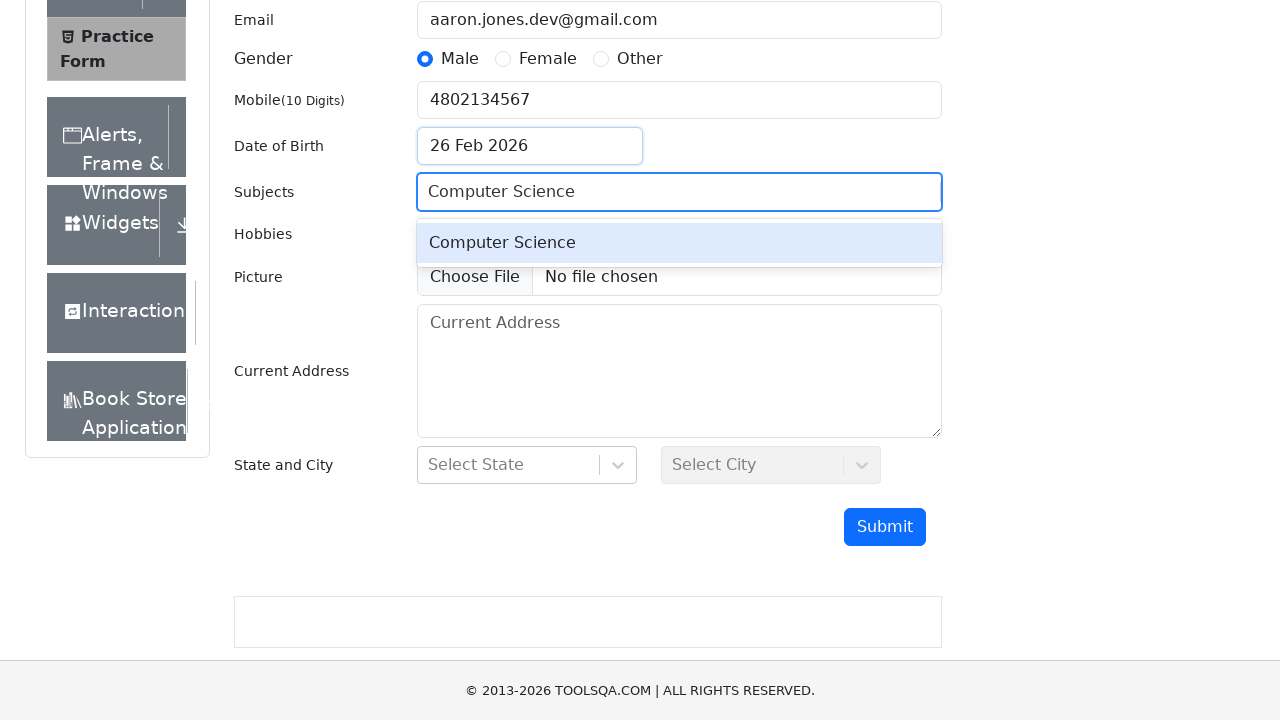

Pressed Enter to confirm subject selection on #subjectsInput
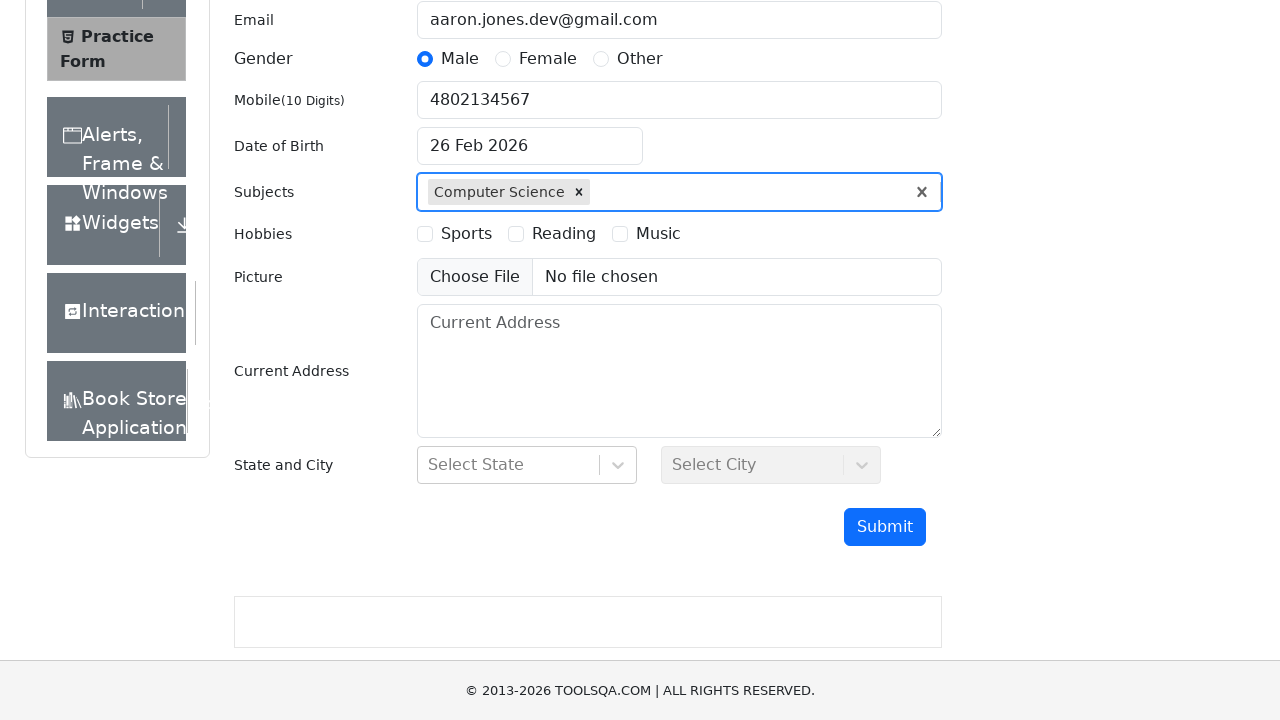

Selected 'Reading' hobby checkbox at (564, 234) on label:has-text('Reading')
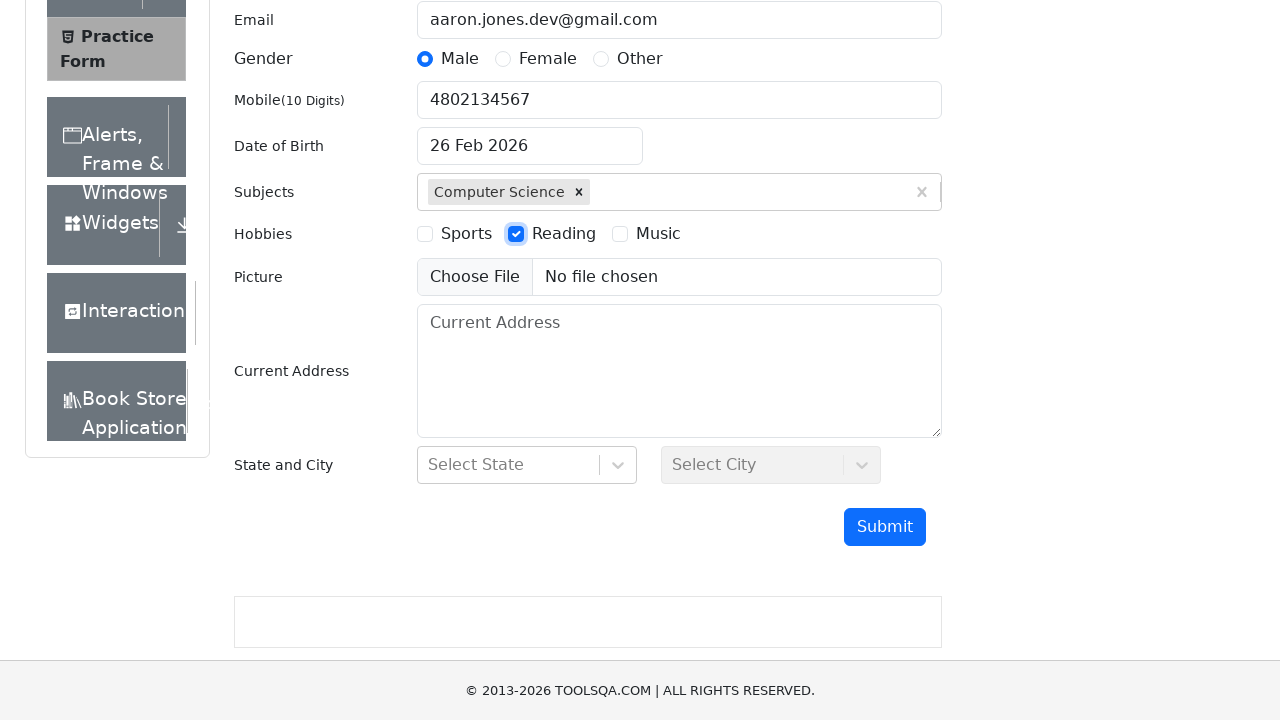

Filled address field with '4321 Lambeezy Lane, Phoenix, AZ 85004' on #currentAddress
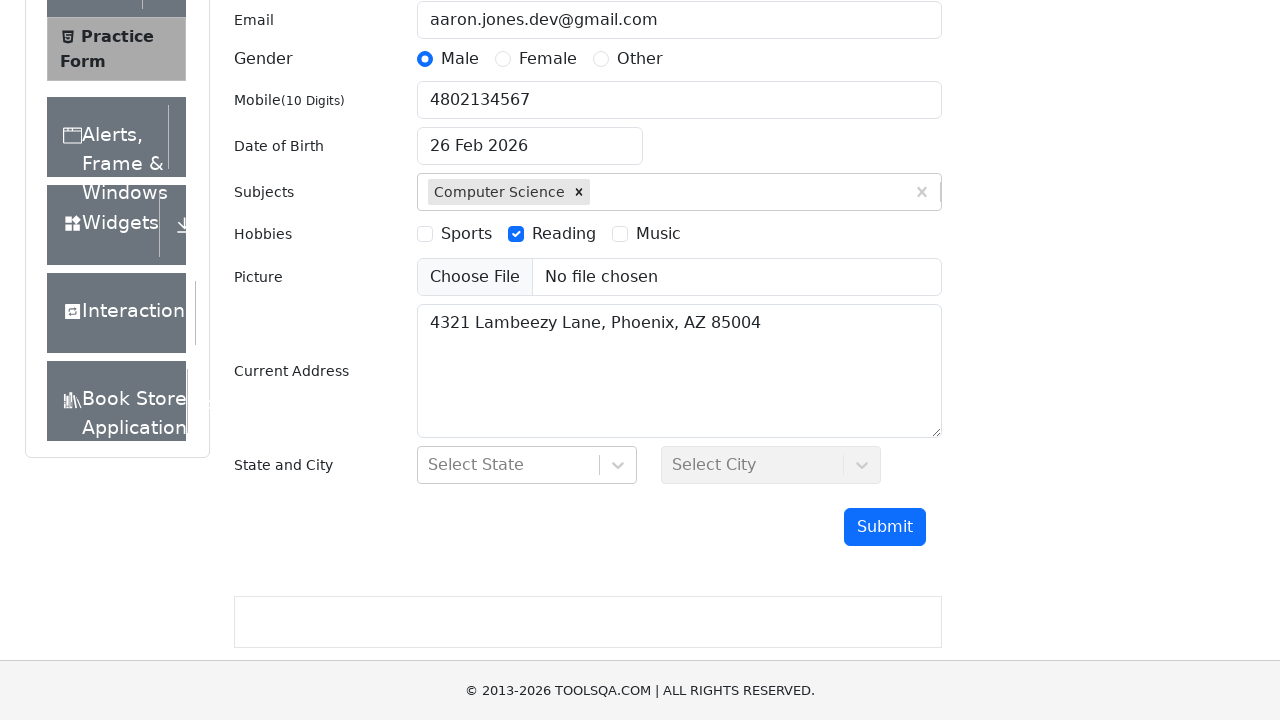

Scrolled down 300 pixels to view state and city dropdowns
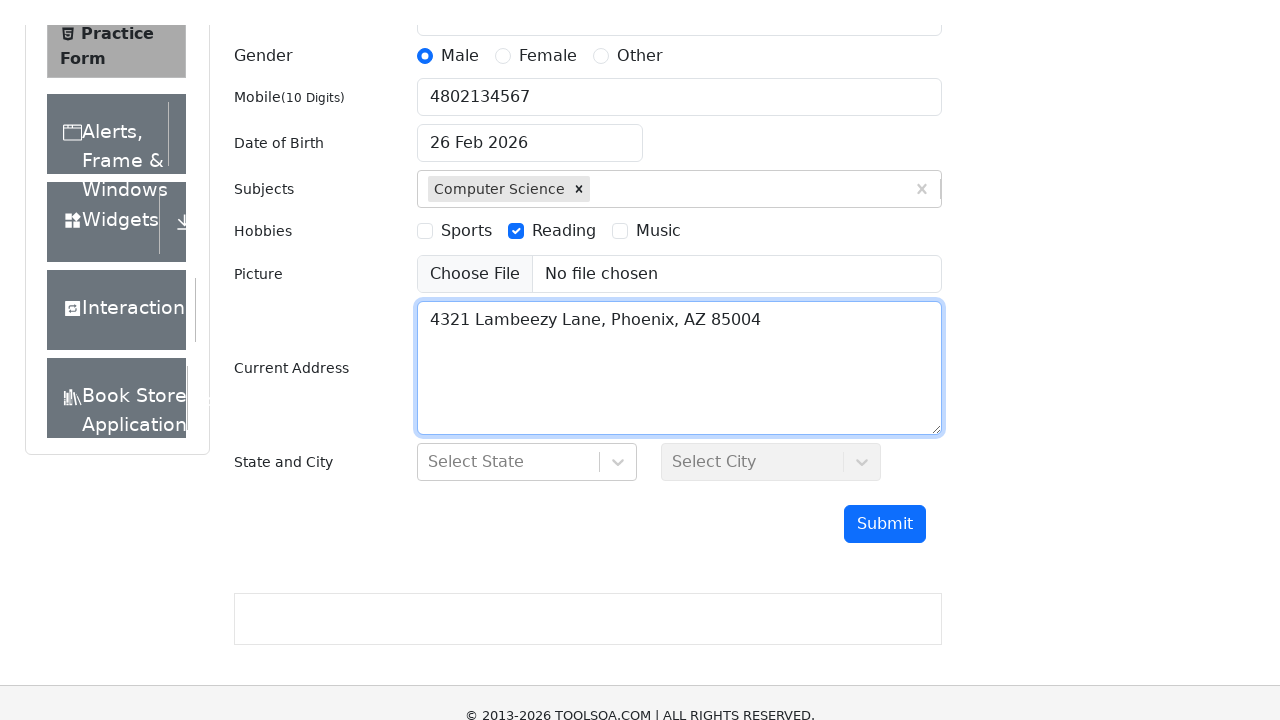

Filled state dropdown with 'NCR' on #react-select-3-input
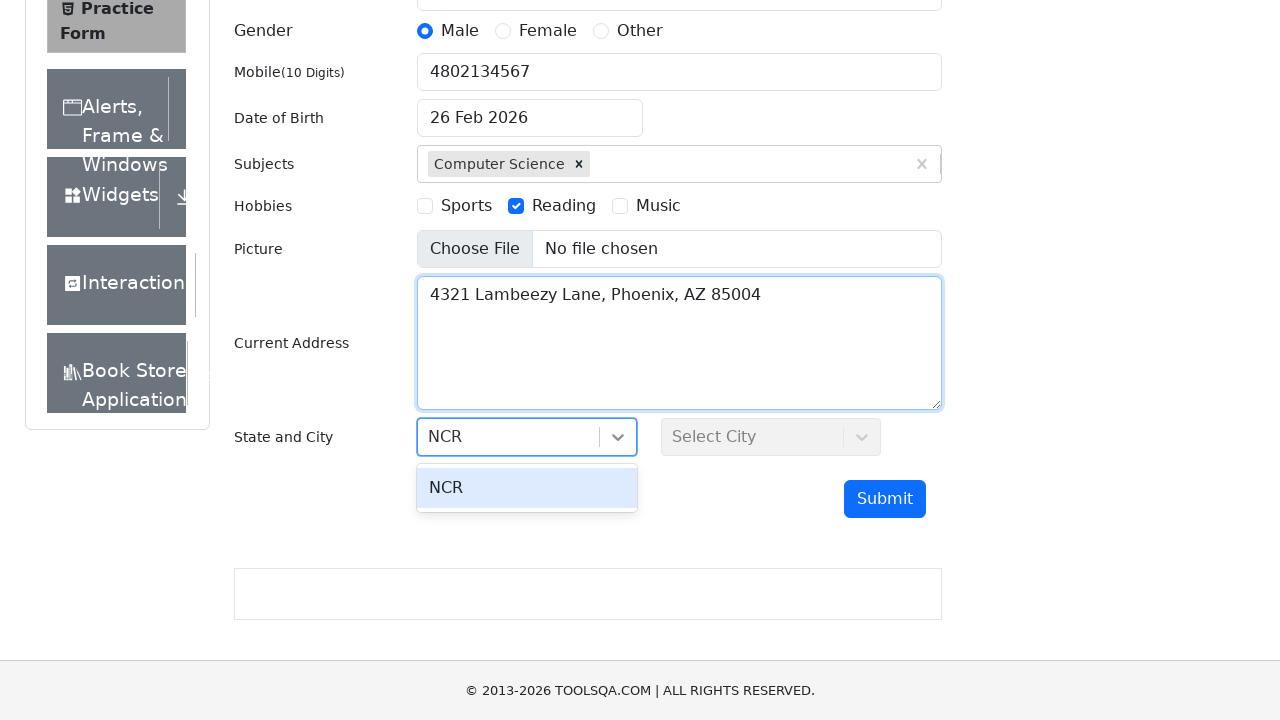

Pressed Enter to confirm state selection 'NCR' on #react-select-3-input
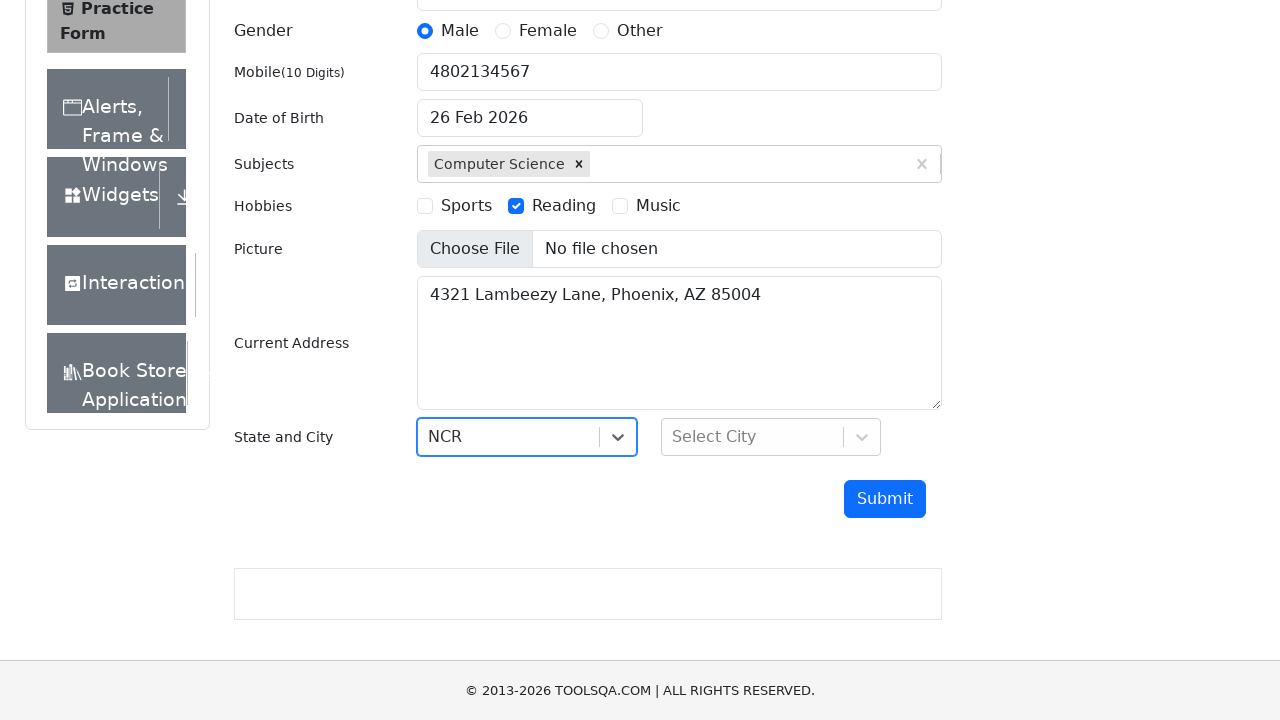

Filled city dropdown with 'Delhi' on #react-select-4-input
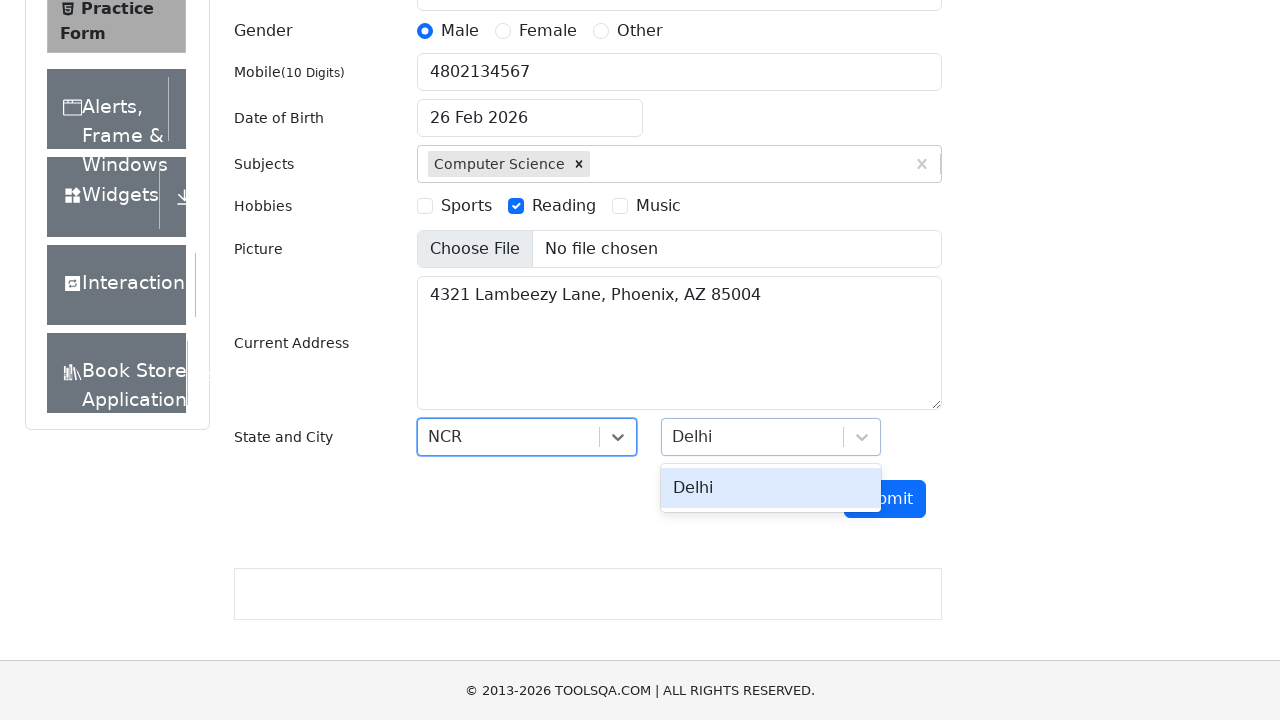

Pressed Enter to confirm city selection 'Delhi' on #react-select-4-input
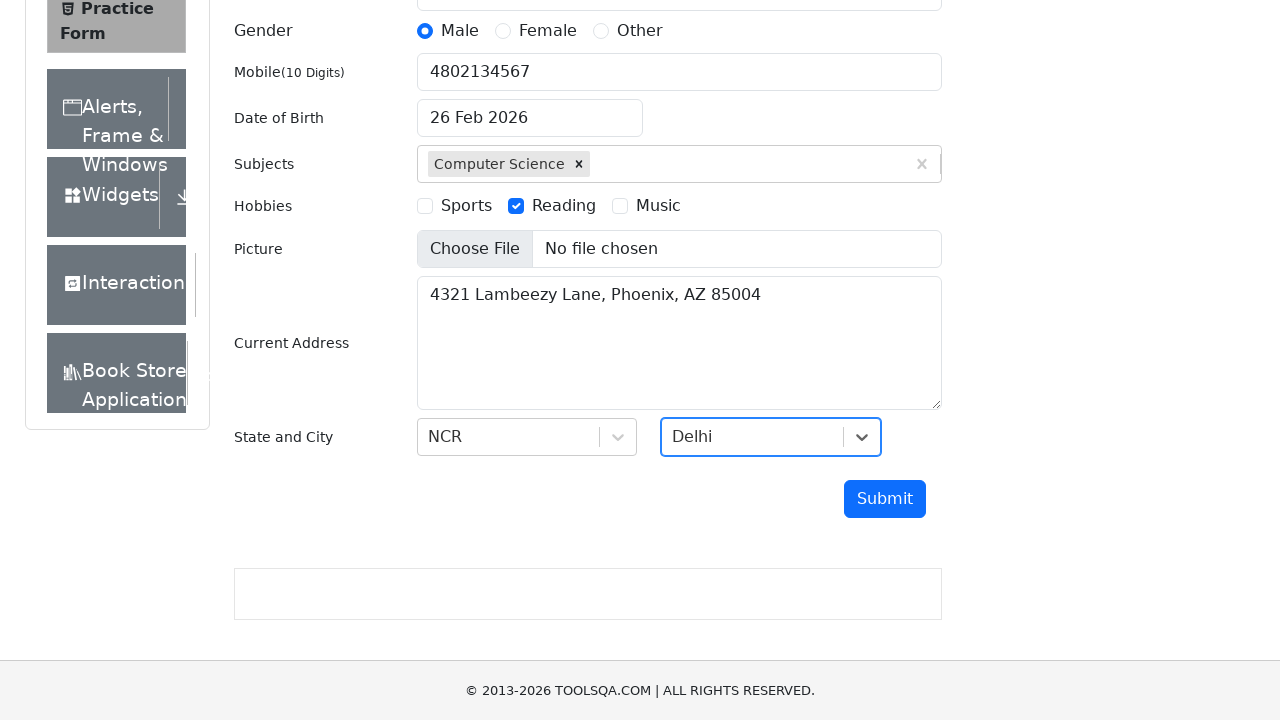

Clicked submit button to submit the form at (885, 499) on #submit
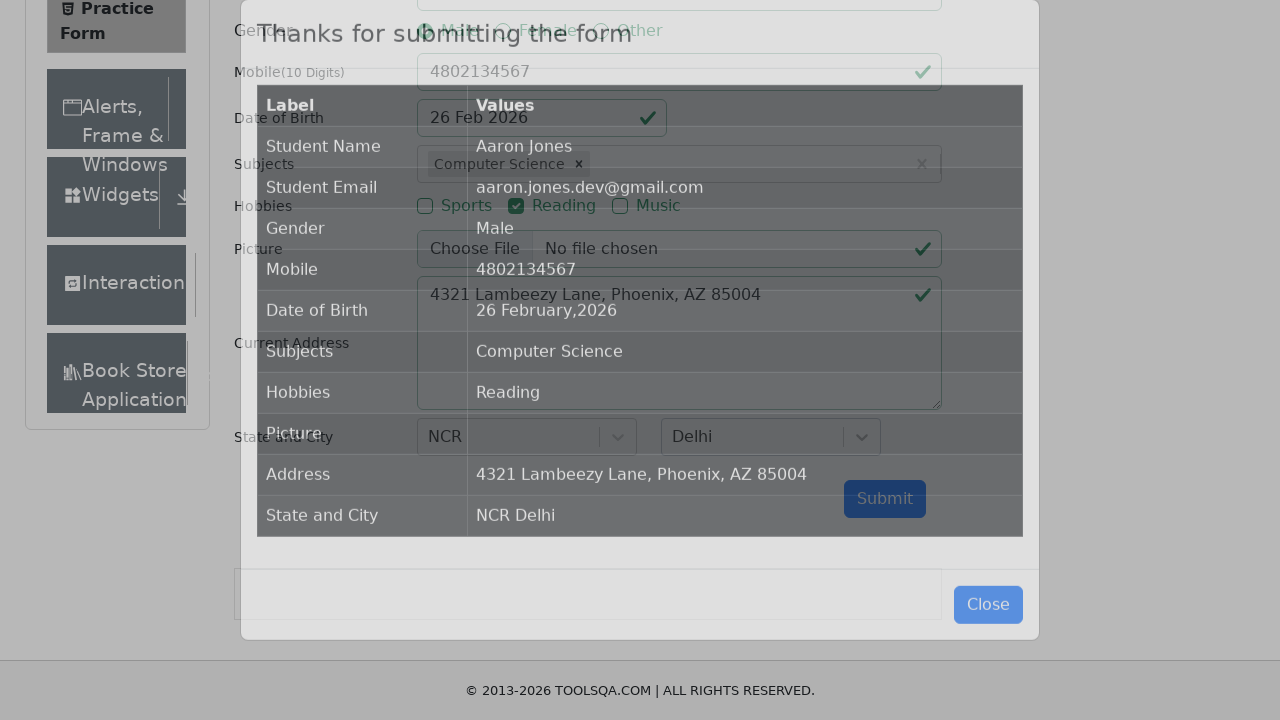

Waited 2000ms for form submission result
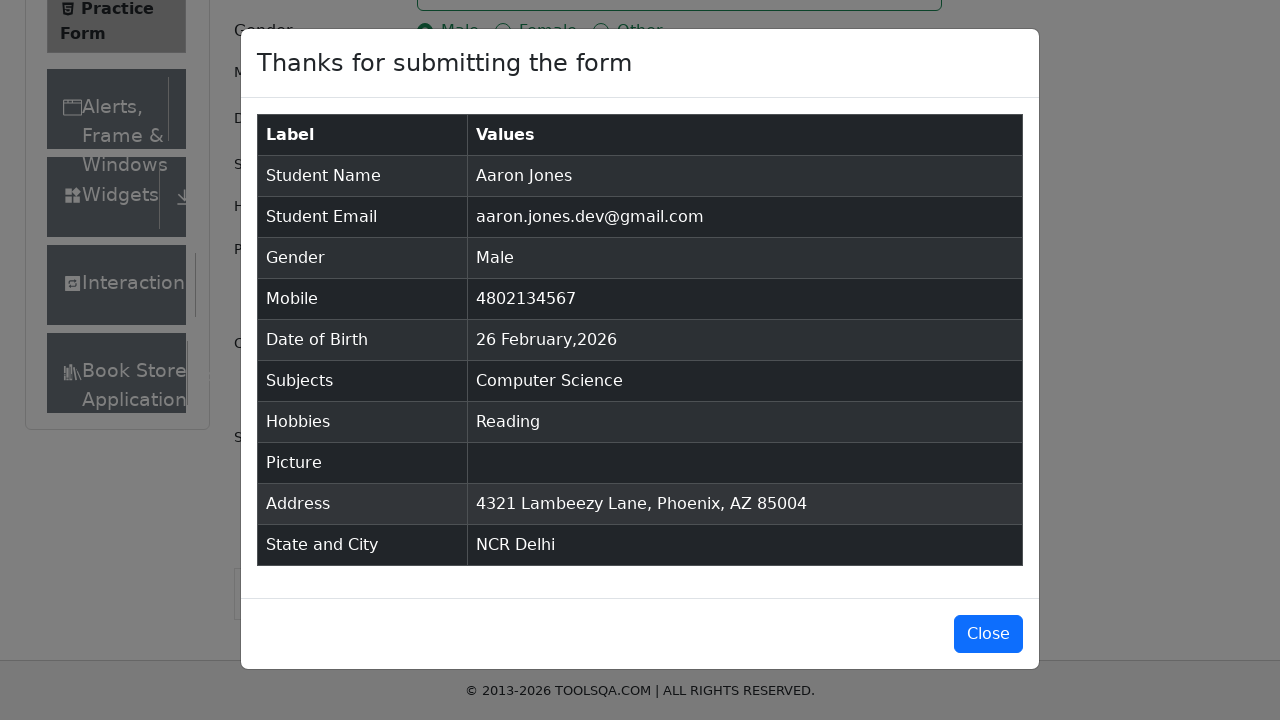

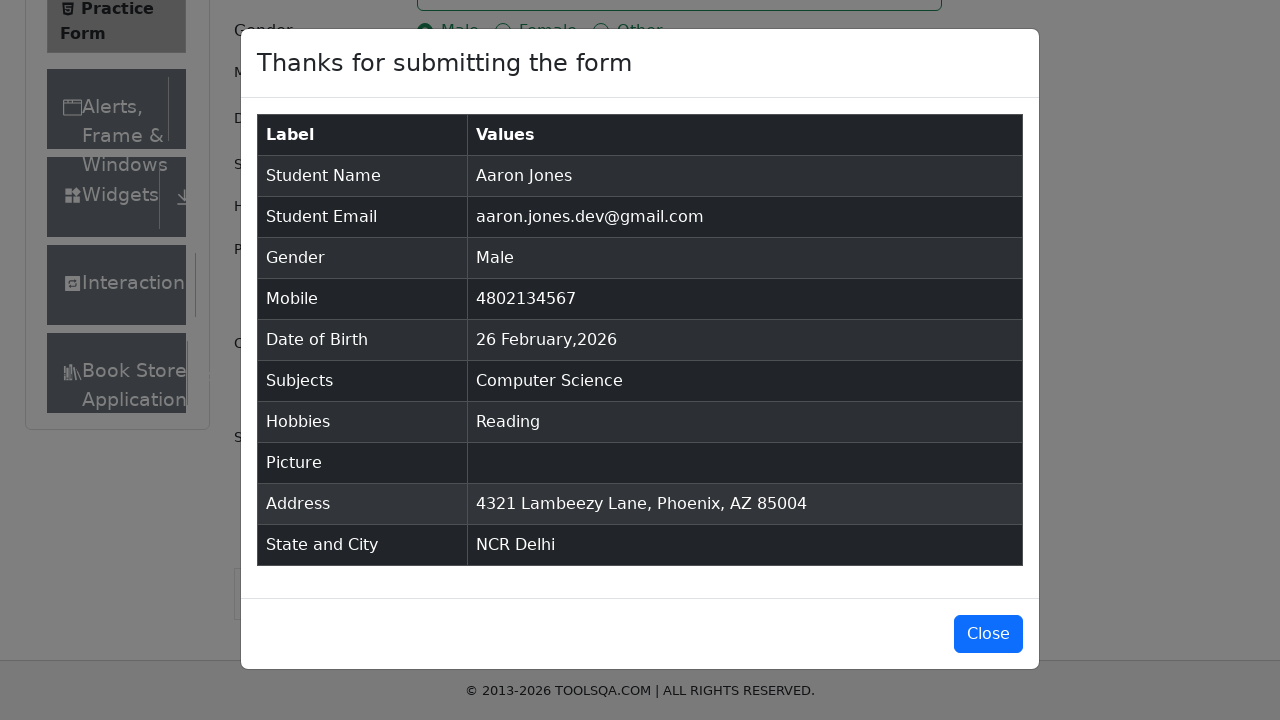